Tests the forgot password functionality by clicking the "Forgot your password?" link on the login page and verifying navigation to the password reset page

Starting URL: https://opensource-demo.orangehrmlive.com/web/index.php/auth/login

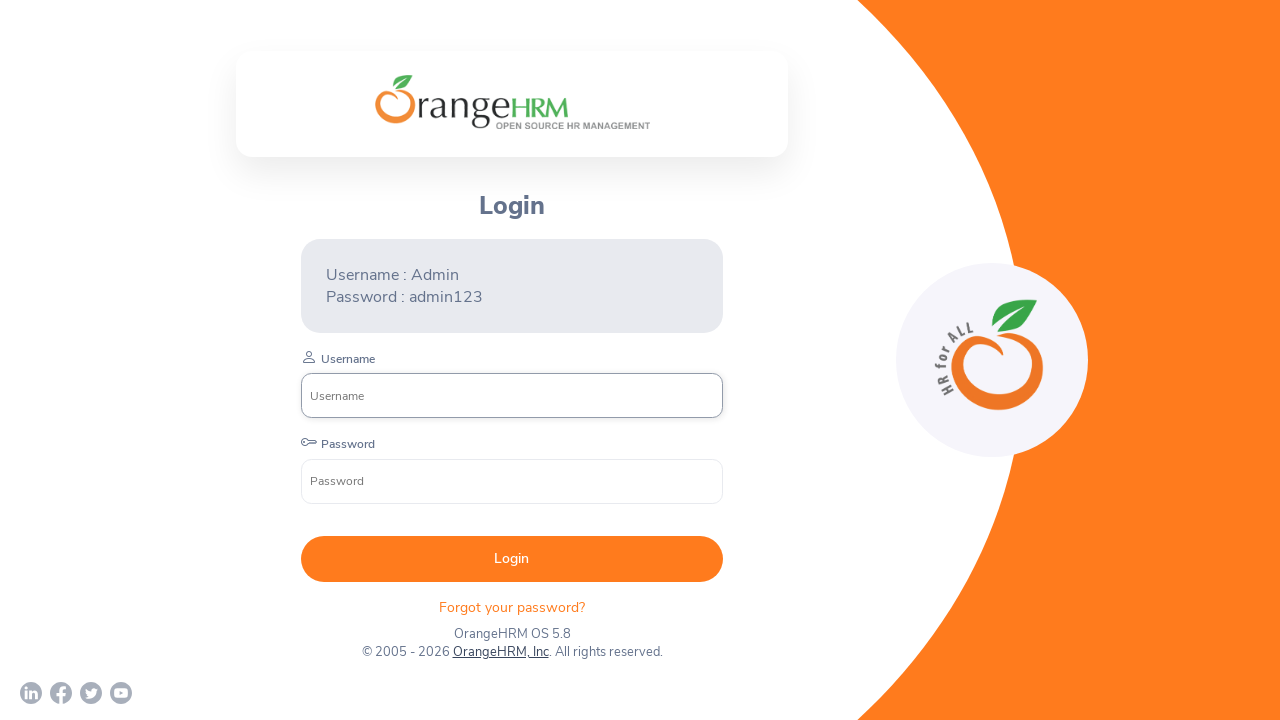

Clicked 'Forgot your password?' link on login page at (512, 607) on .orangehrm-login-forgot
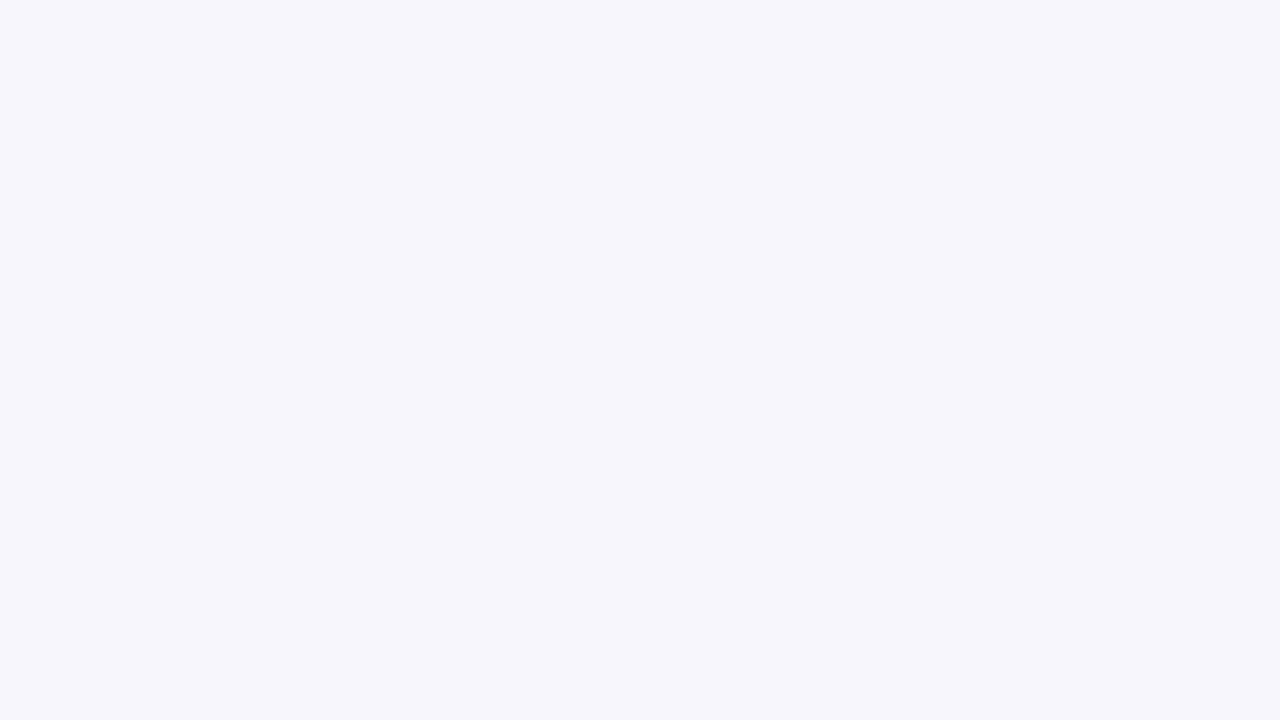

Navigated to password reset page successfully
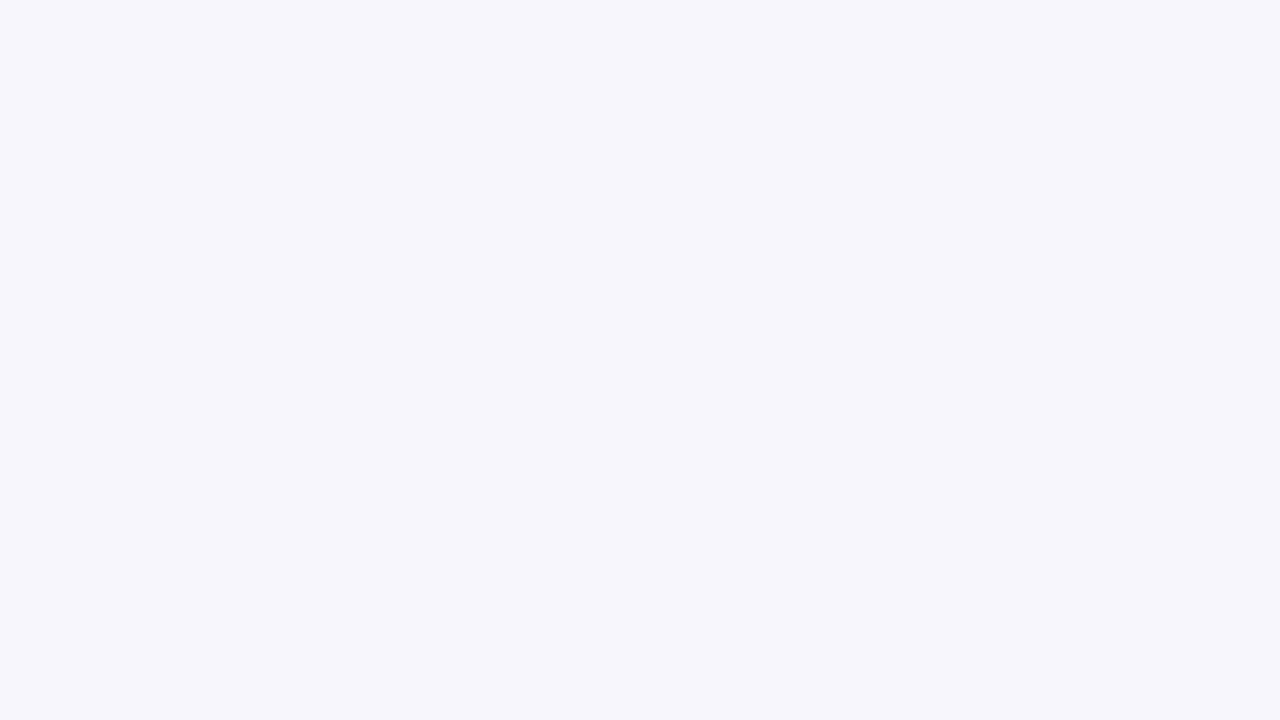

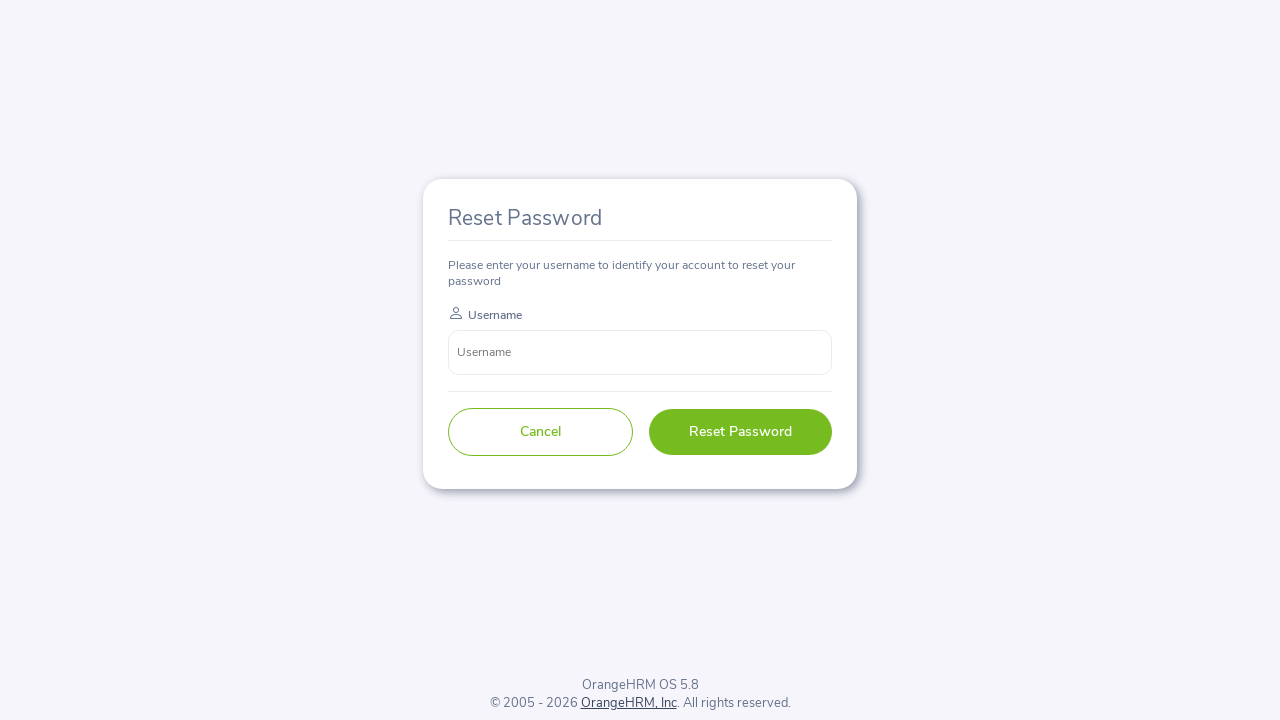